Tests that edits are saved when the input field loses focus (blur event)

Starting URL: https://demo.playwright.dev/todomvc

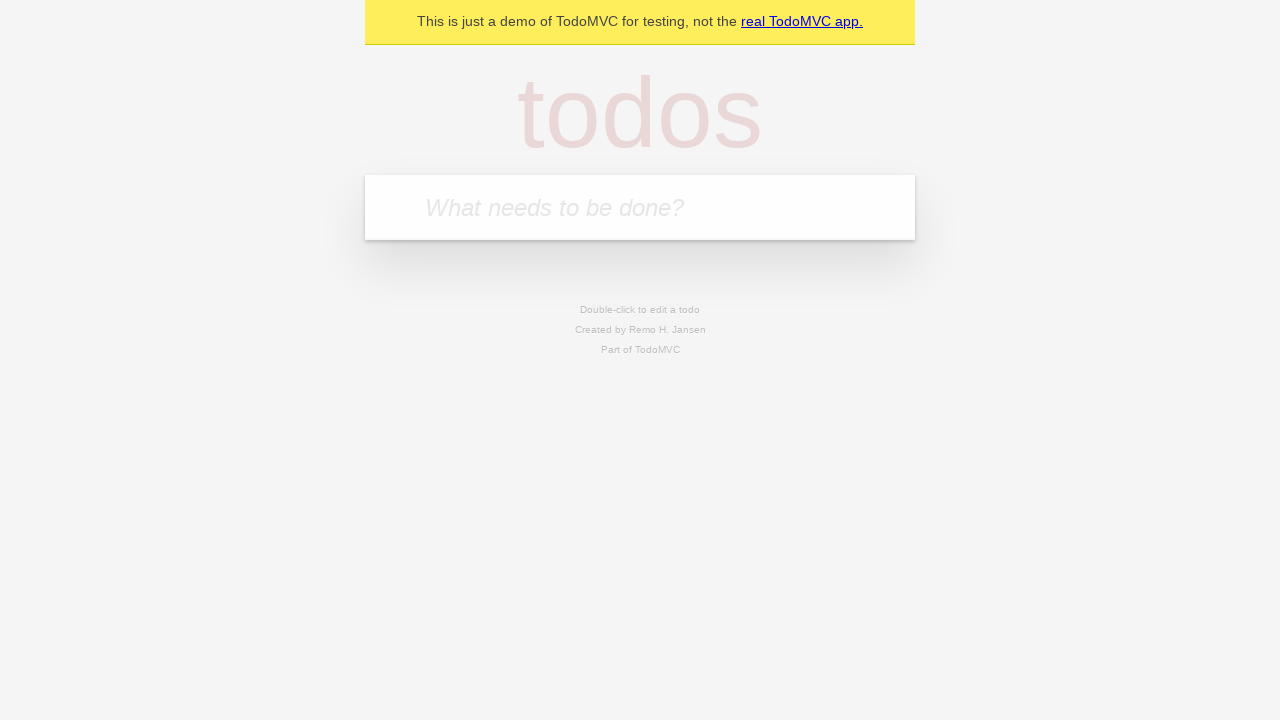

Filled new todo input with 'buy some cheese' on .new-todo
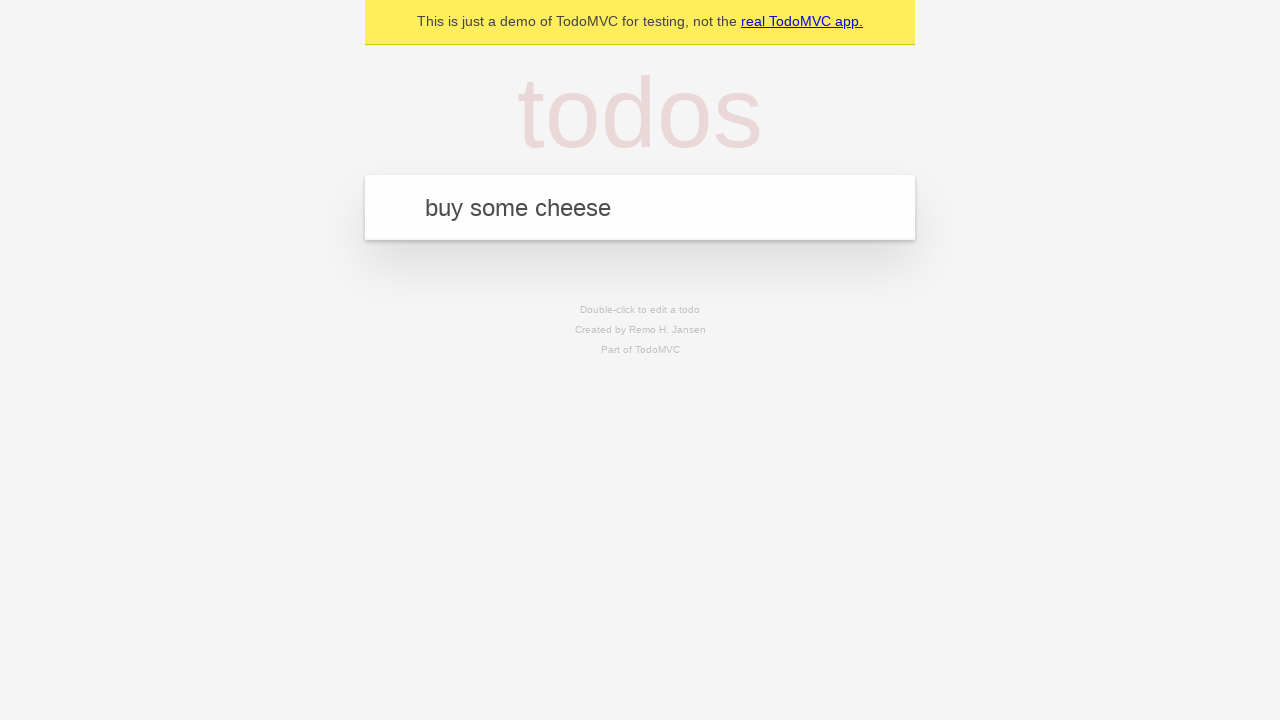

Pressed Enter to create first todo on .new-todo
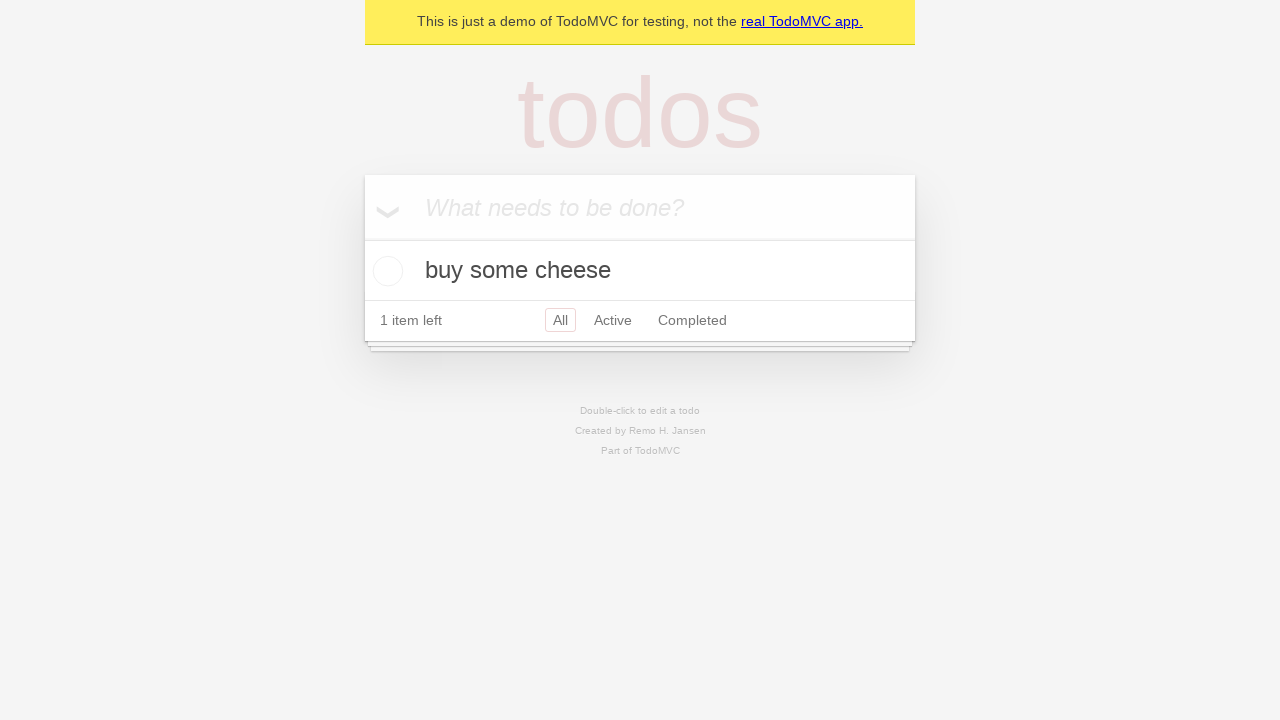

Filled new todo input with 'feed the cat' on .new-todo
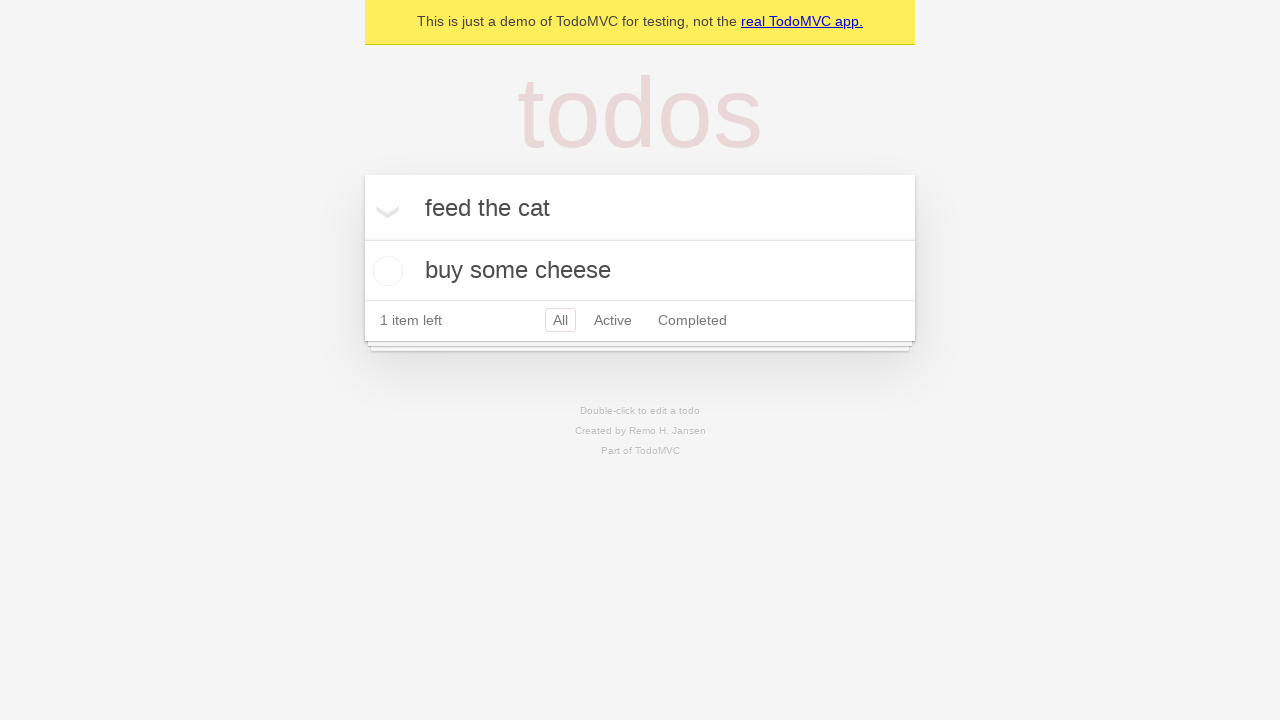

Pressed Enter to create second todo on .new-todo
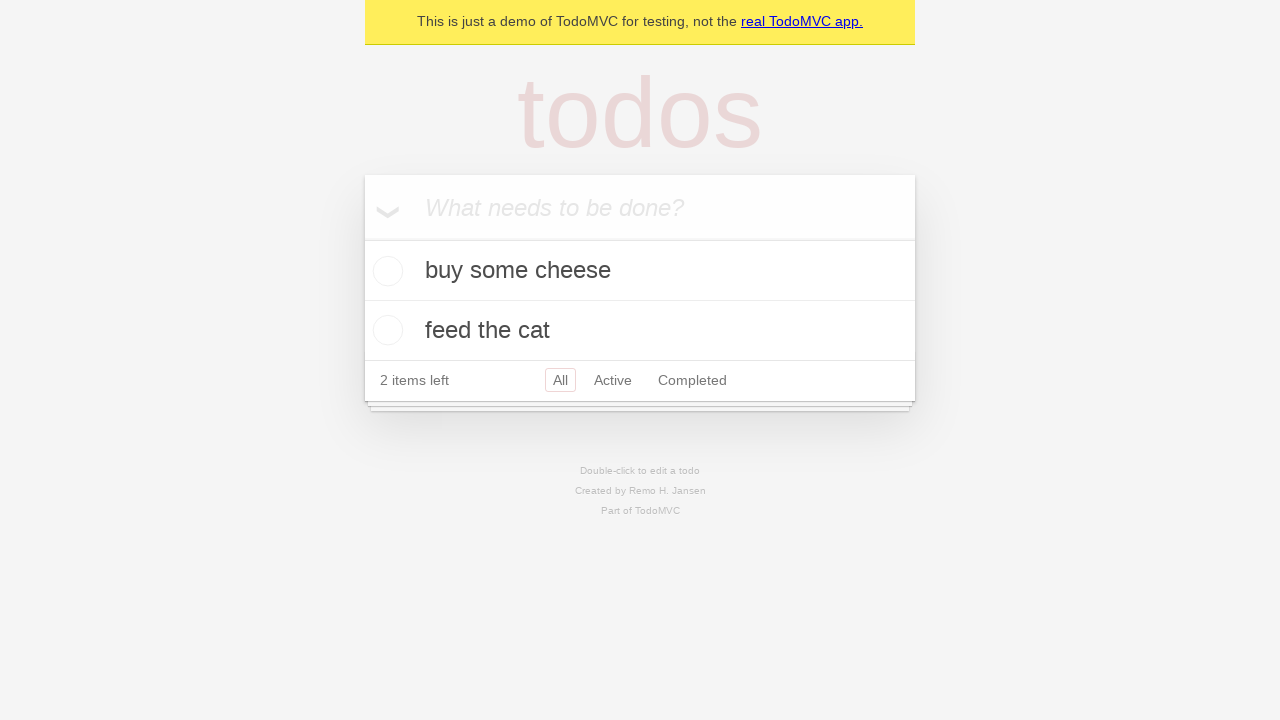

Filled new todo input with 'book a doctors appointment' on .new-todo
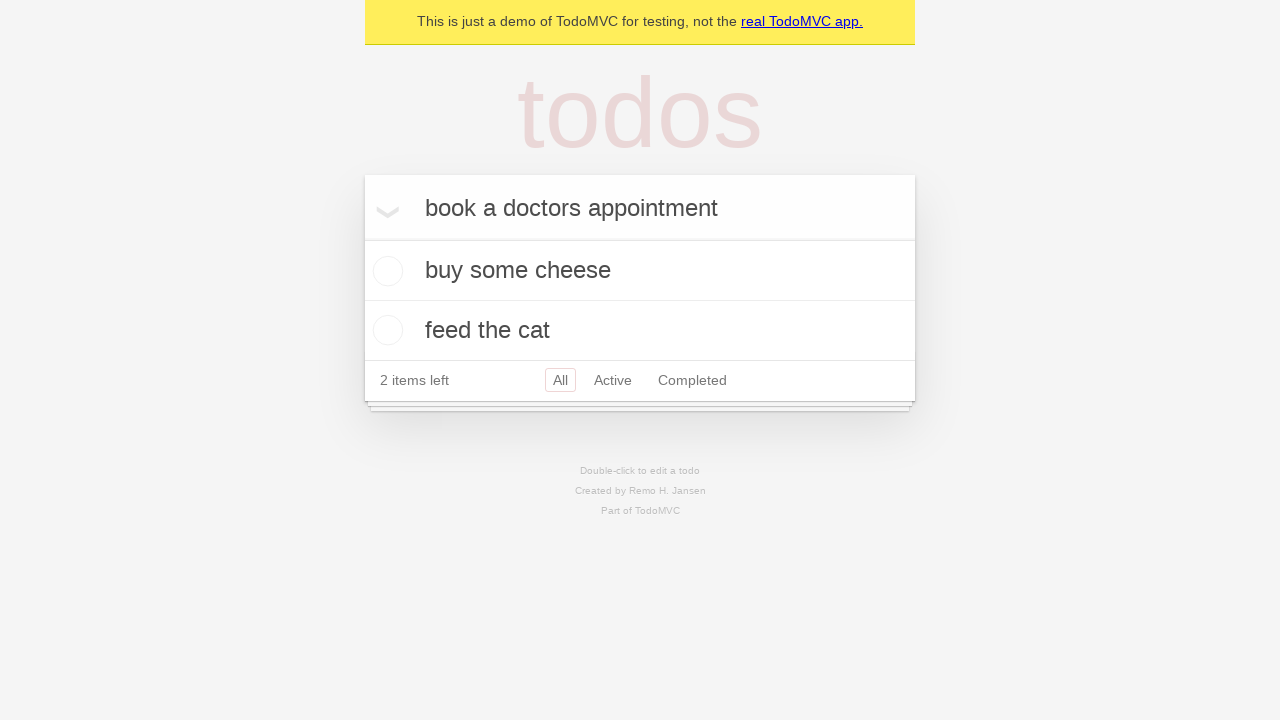

Pressed Enter to create third todo on .new-todo
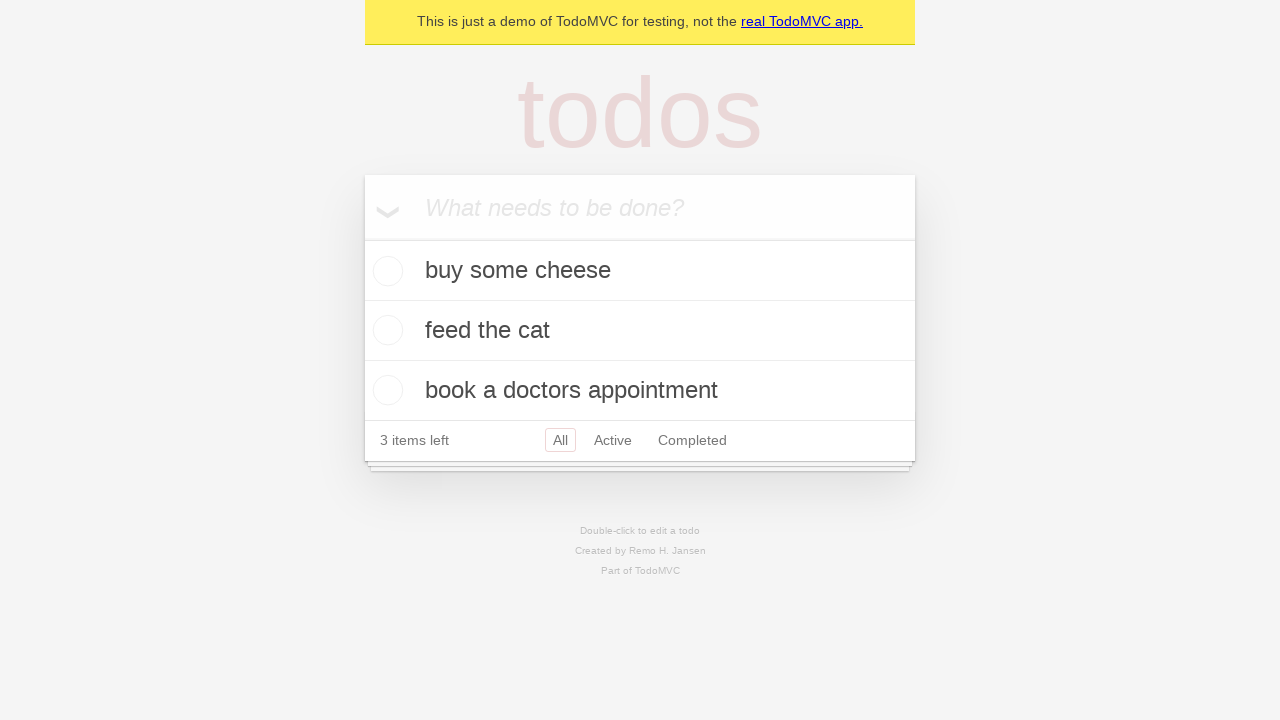

Waited for third todo item to appear in the list
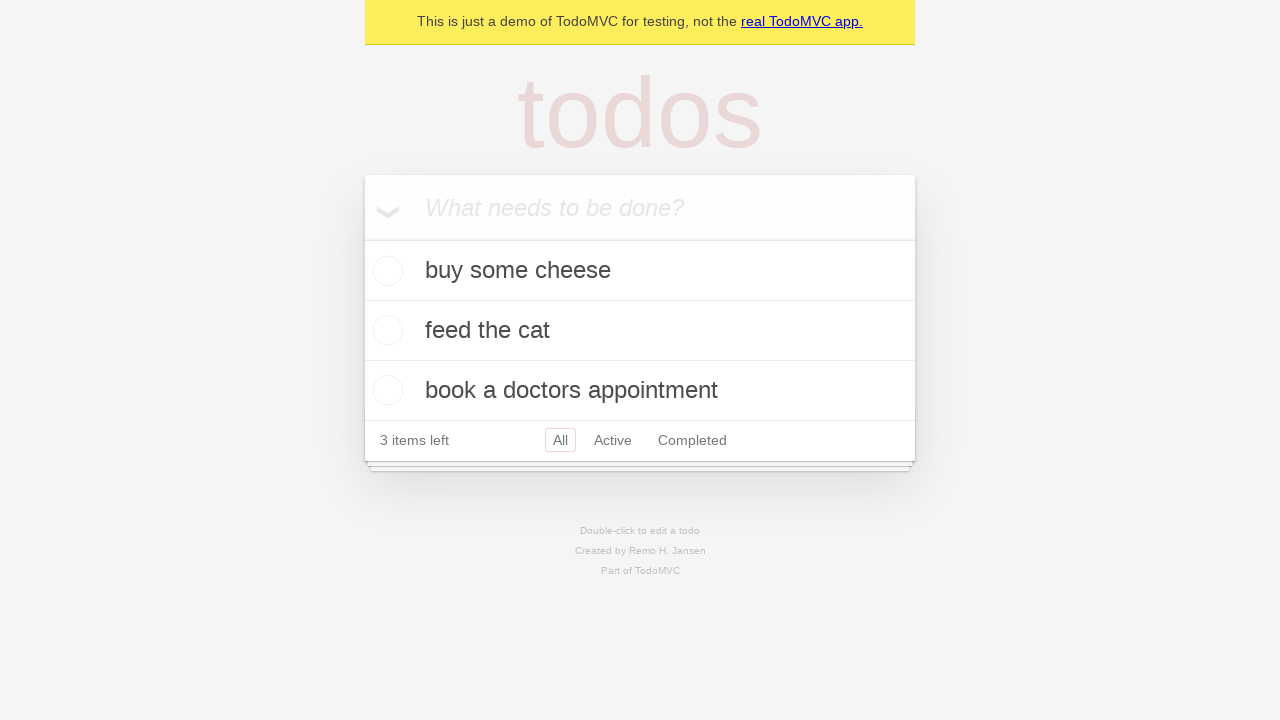

Double-clicked second todo item to enter edit mode at (640, 331) on .todo-list li >> nth=1
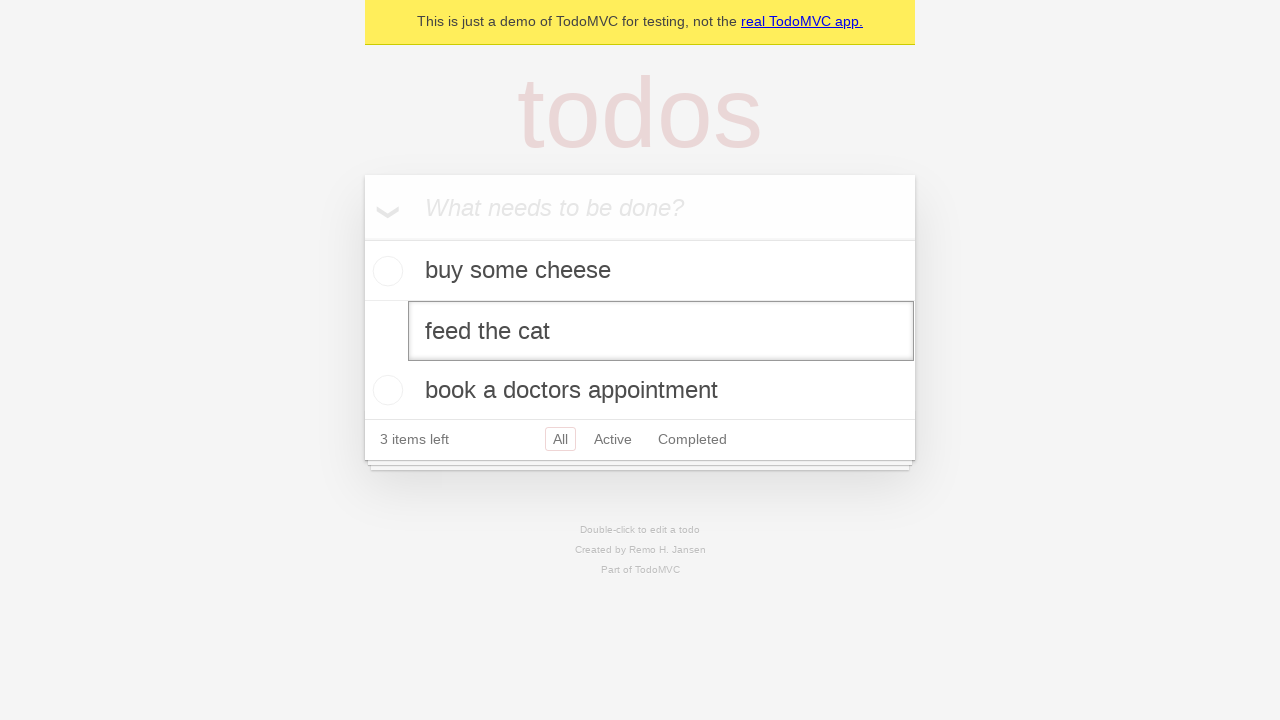

Filled edit field with new text 'buy some sausages' on .todo-list li >> nth=1 >> .edit
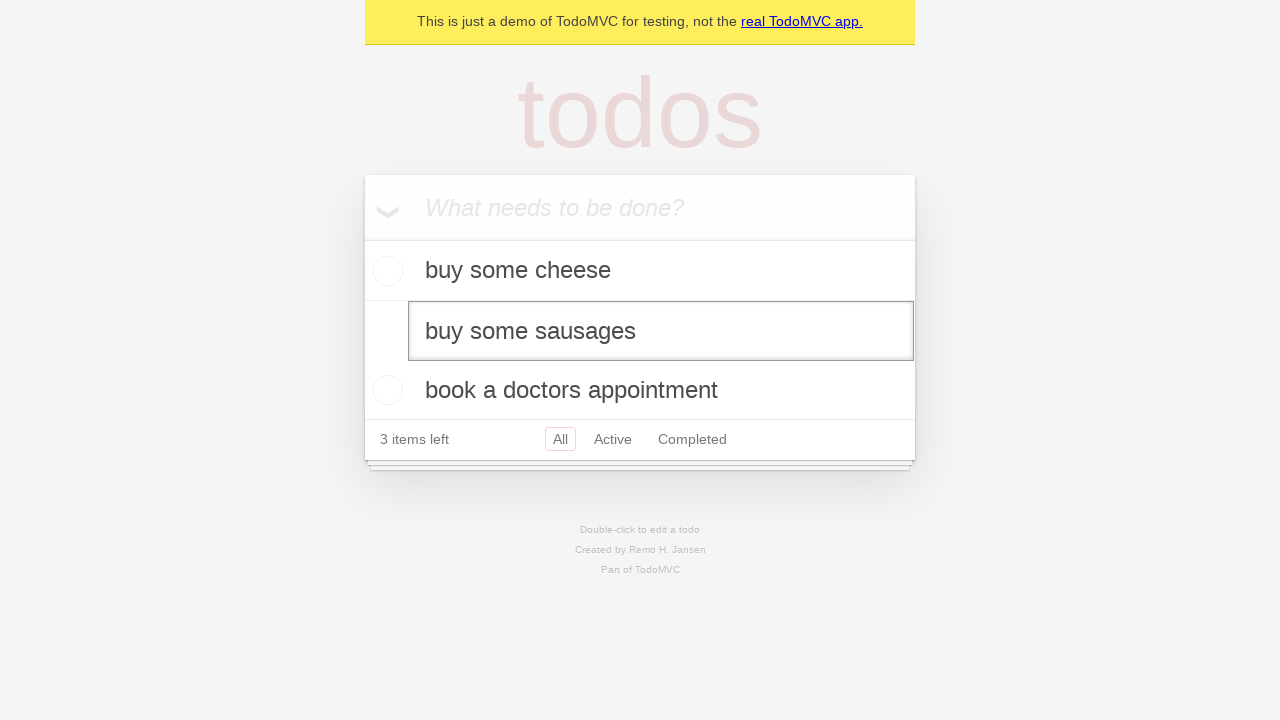

Dispatched blur event to save the edited todo item
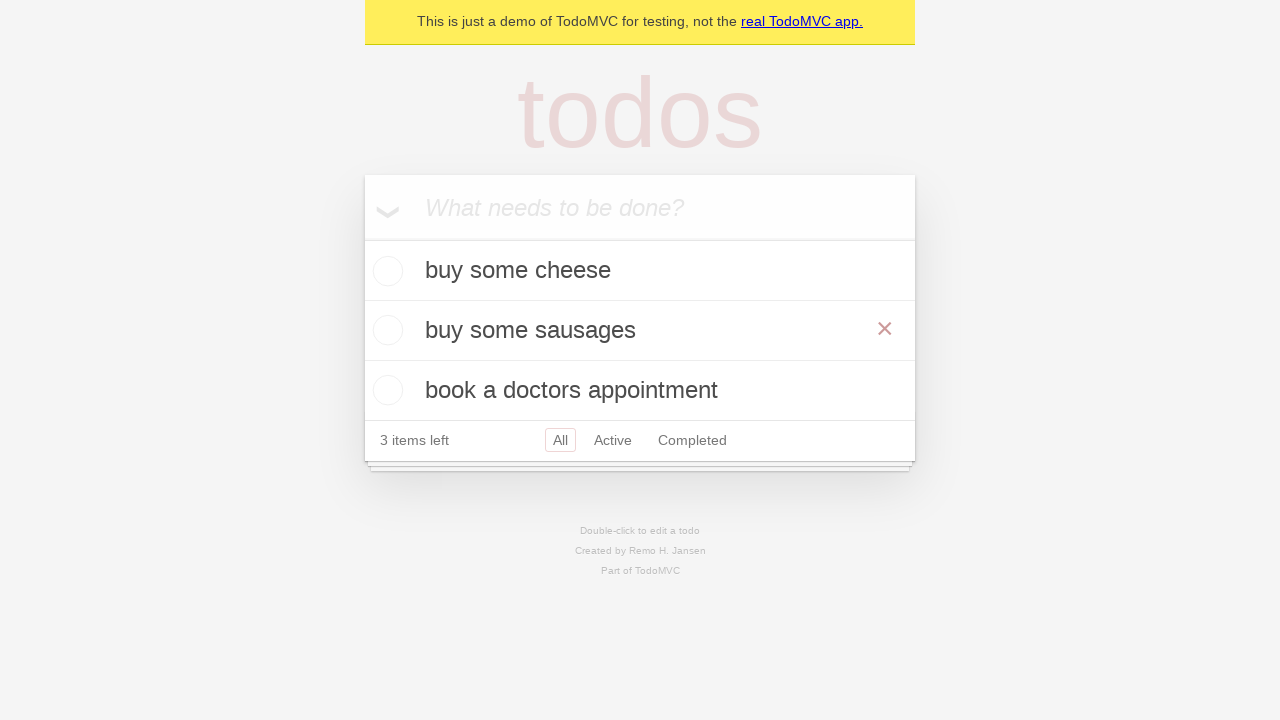

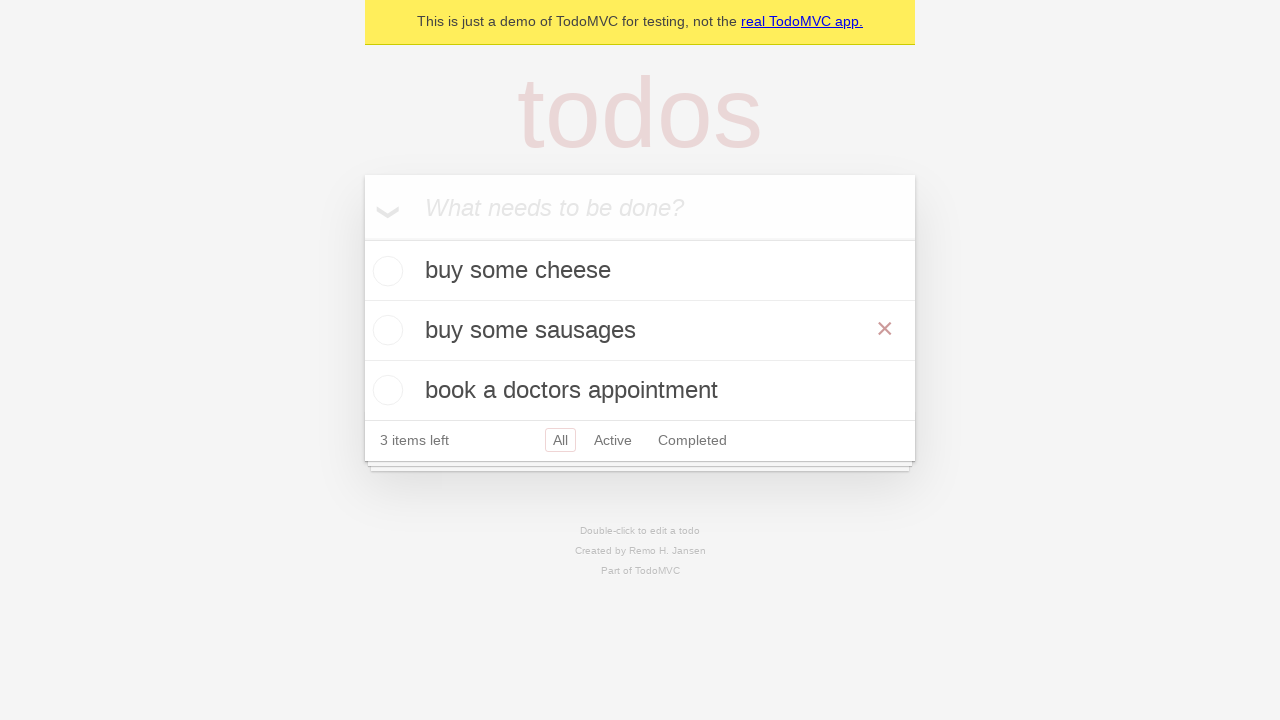